Tests clicking on a link that opens a popup window on the omayo test blog page

Starting URL: http://omayo.blogspot.com/

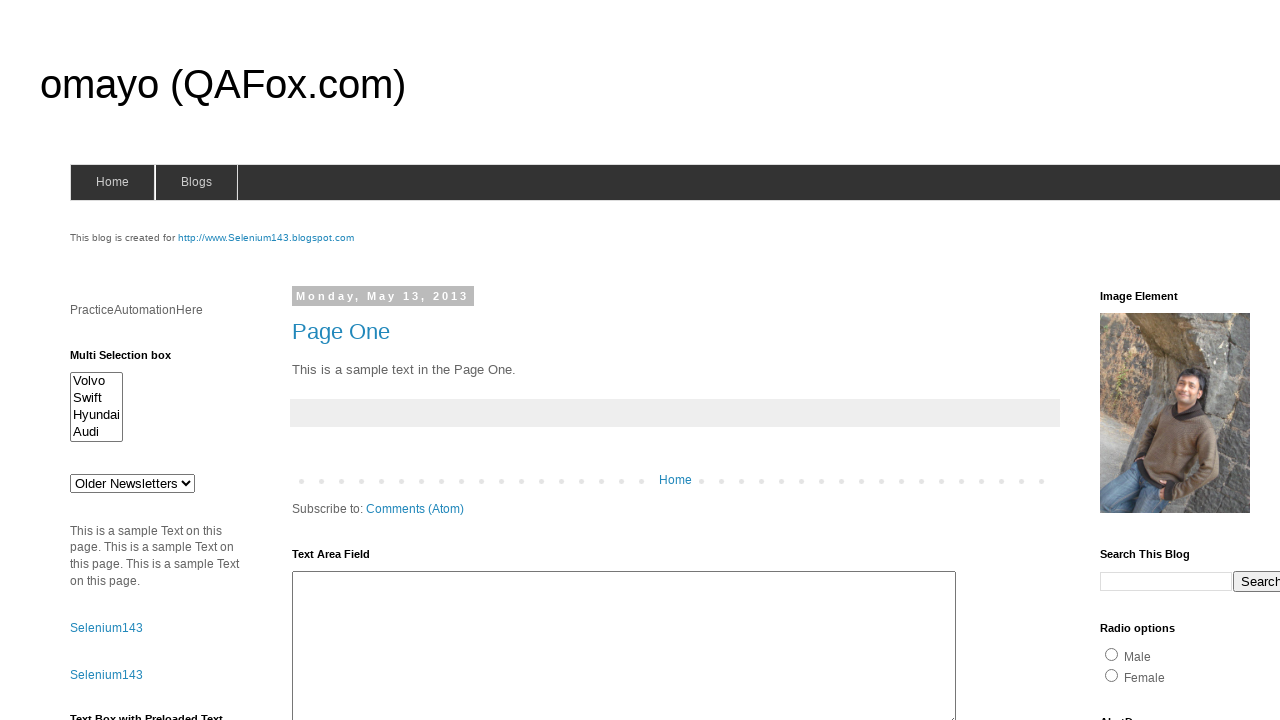

Clicked on 'Open a popup window' link at (132, 360) on a:has-text('Open a popup window')
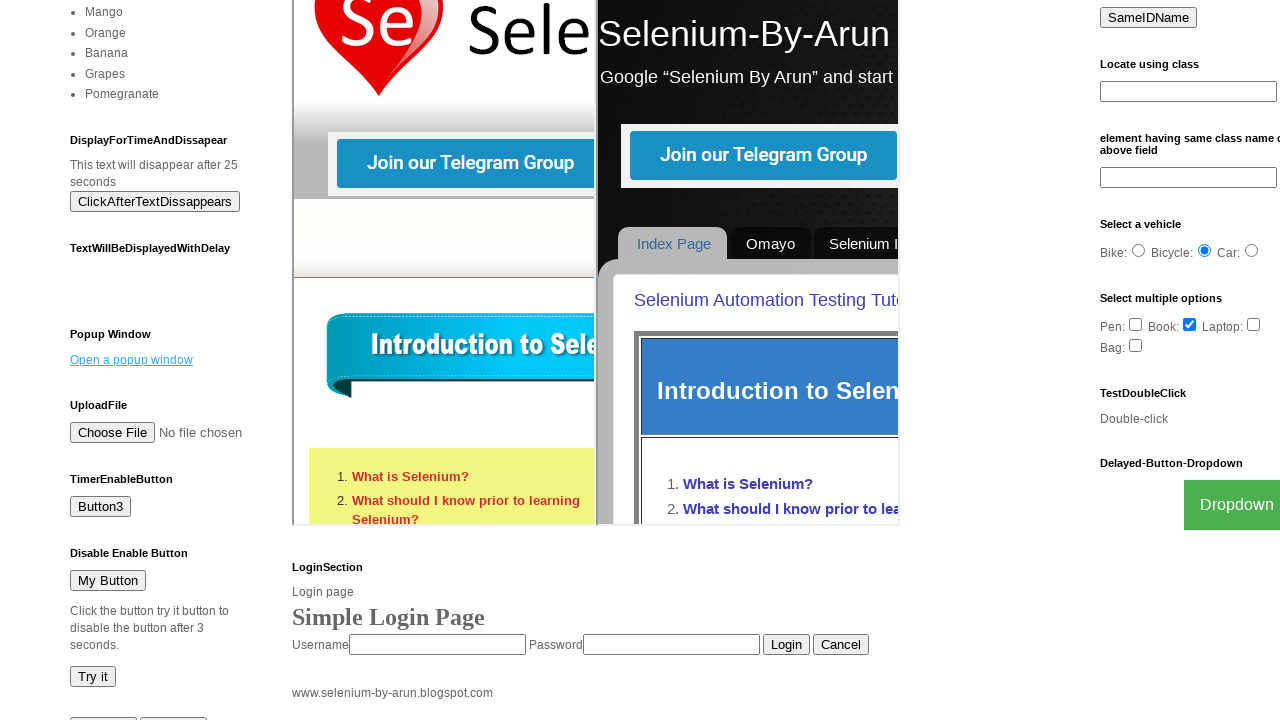

Waited 1 second for popup window to open
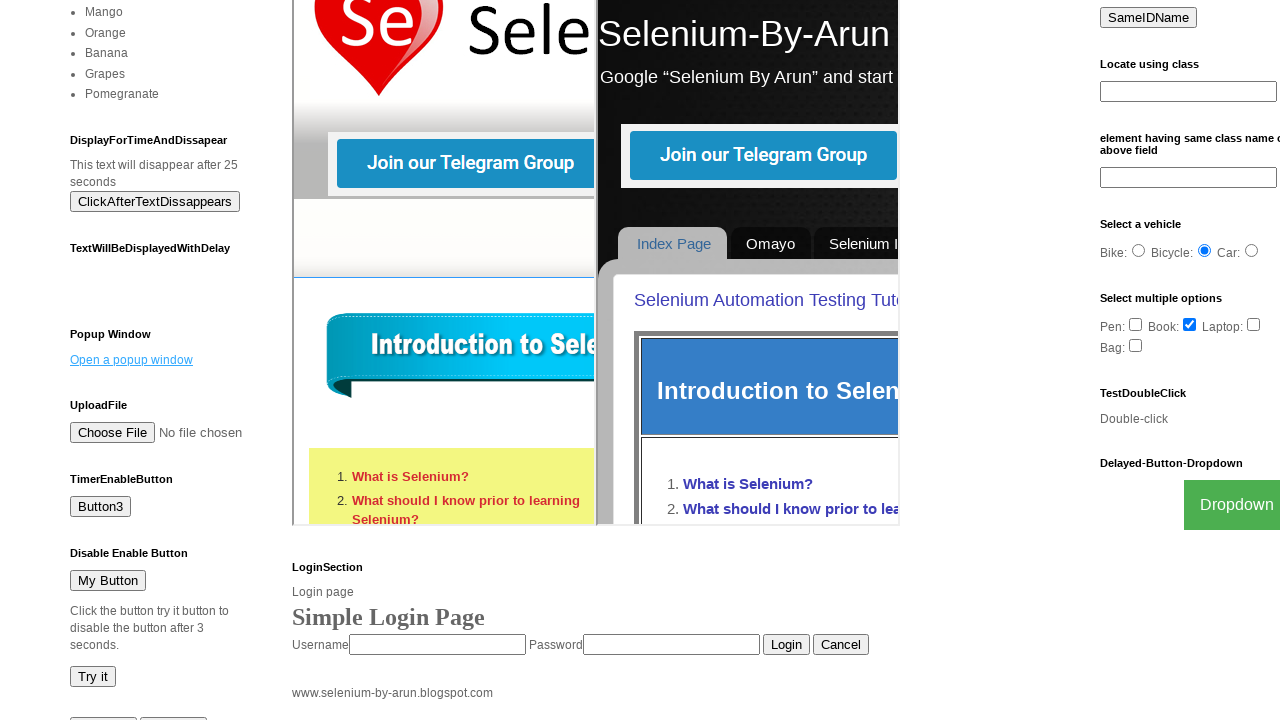

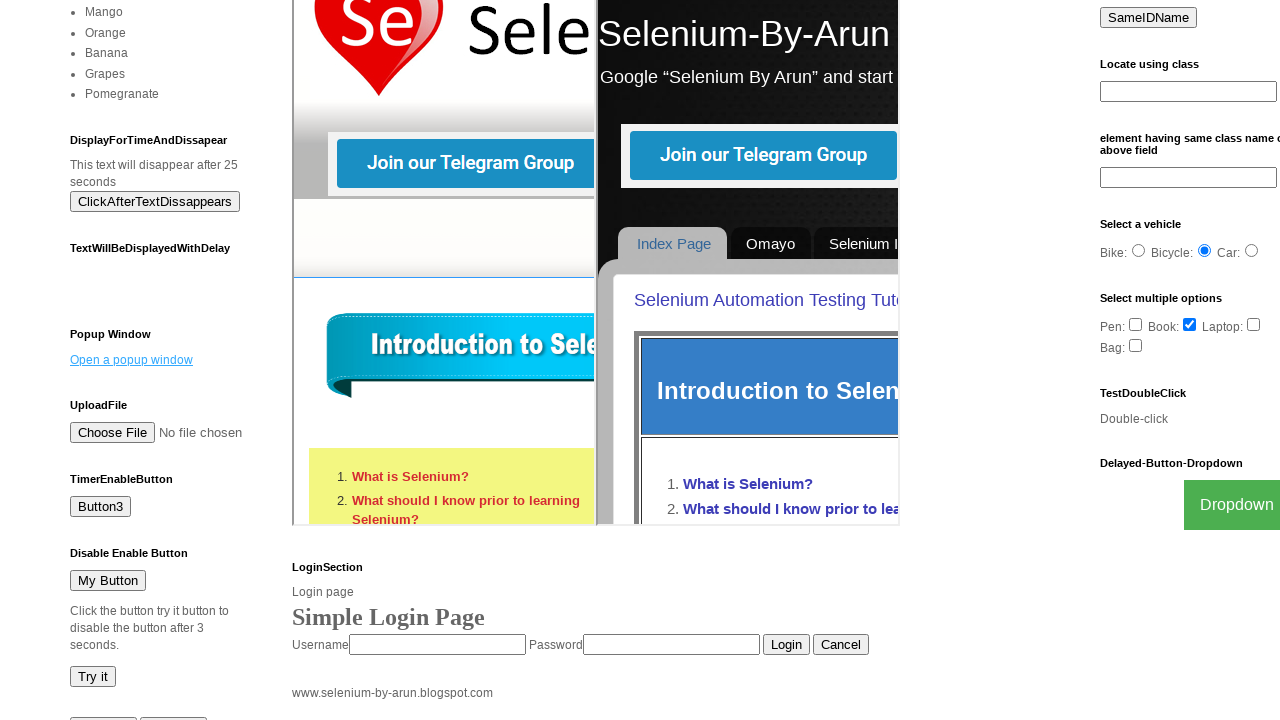